Tests registration form validation by filling all fields except password confirmation and verifying error message appears

Starting URL: http://parabank.parasoft.com/

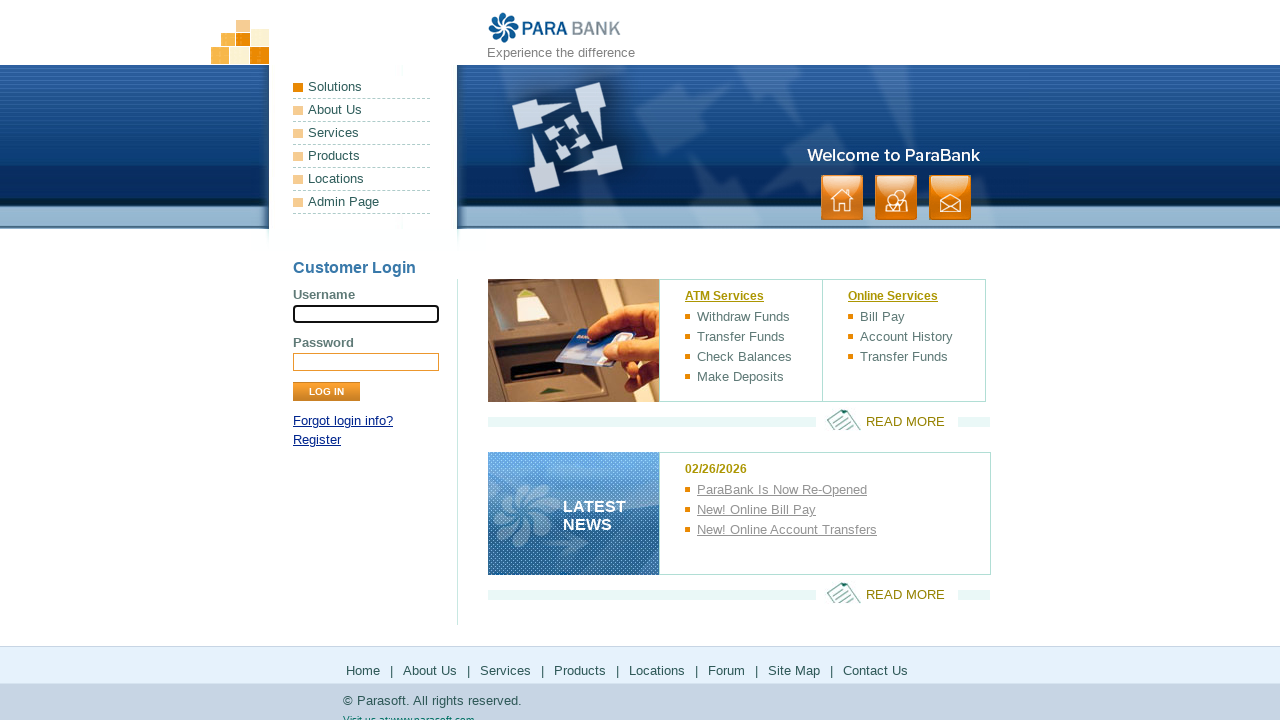

Clicked Register link at (317, 440) on xpath=//div[@id='loginPanel']/p[last()]/a
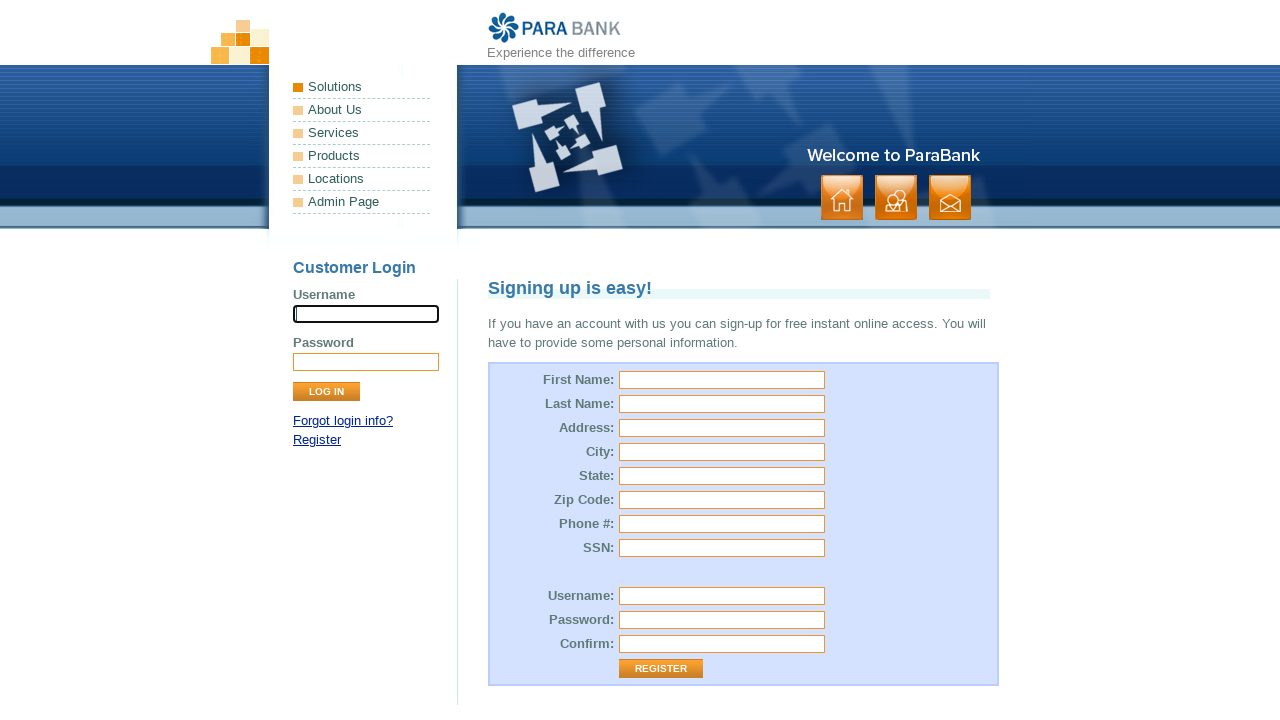

Filled first name field with 'Adam' on #customer\.firstName
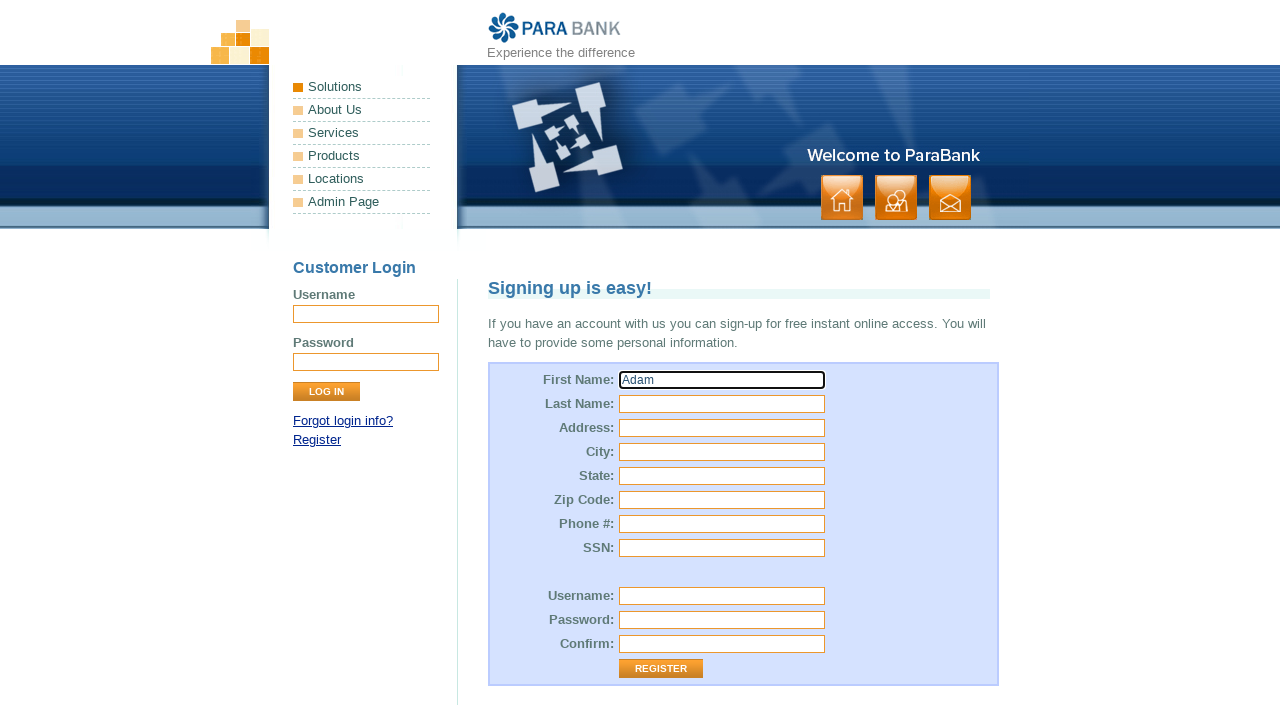

Filled last name field with 'Moskal' on #customer\.lastName
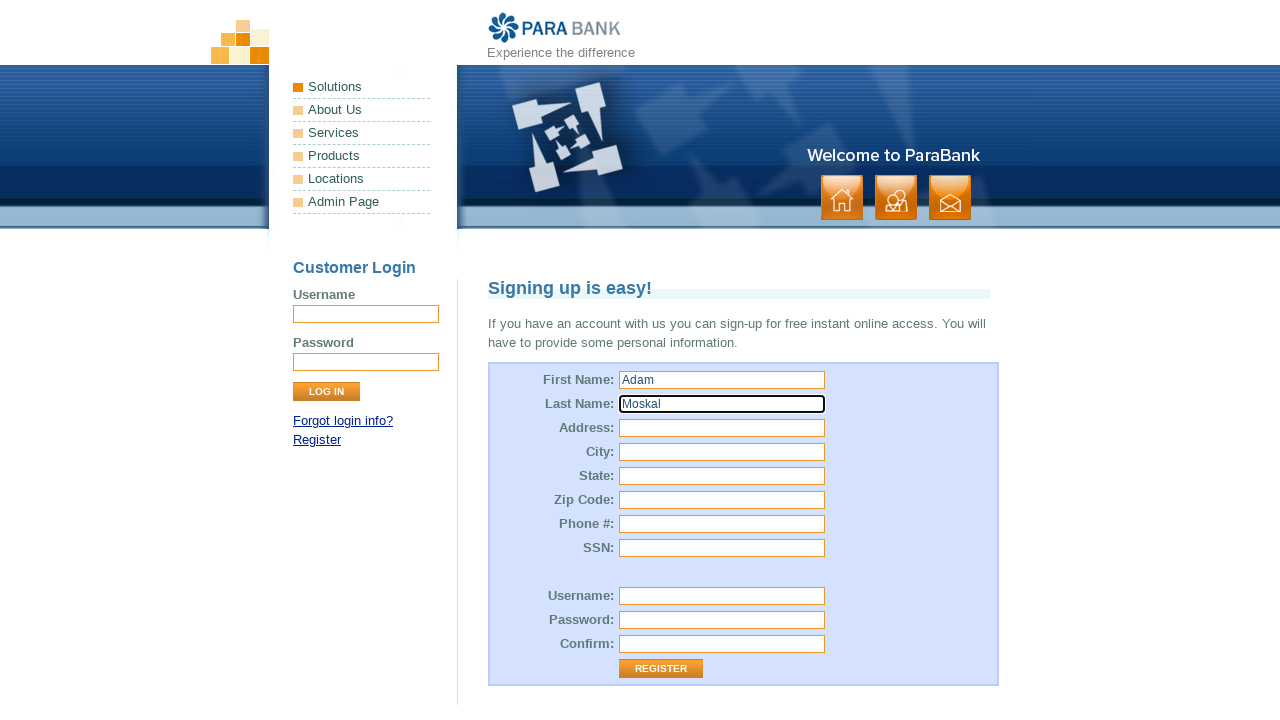

Filled street address field with '2 Pułku Lotniczego' on #customer\.address\.street
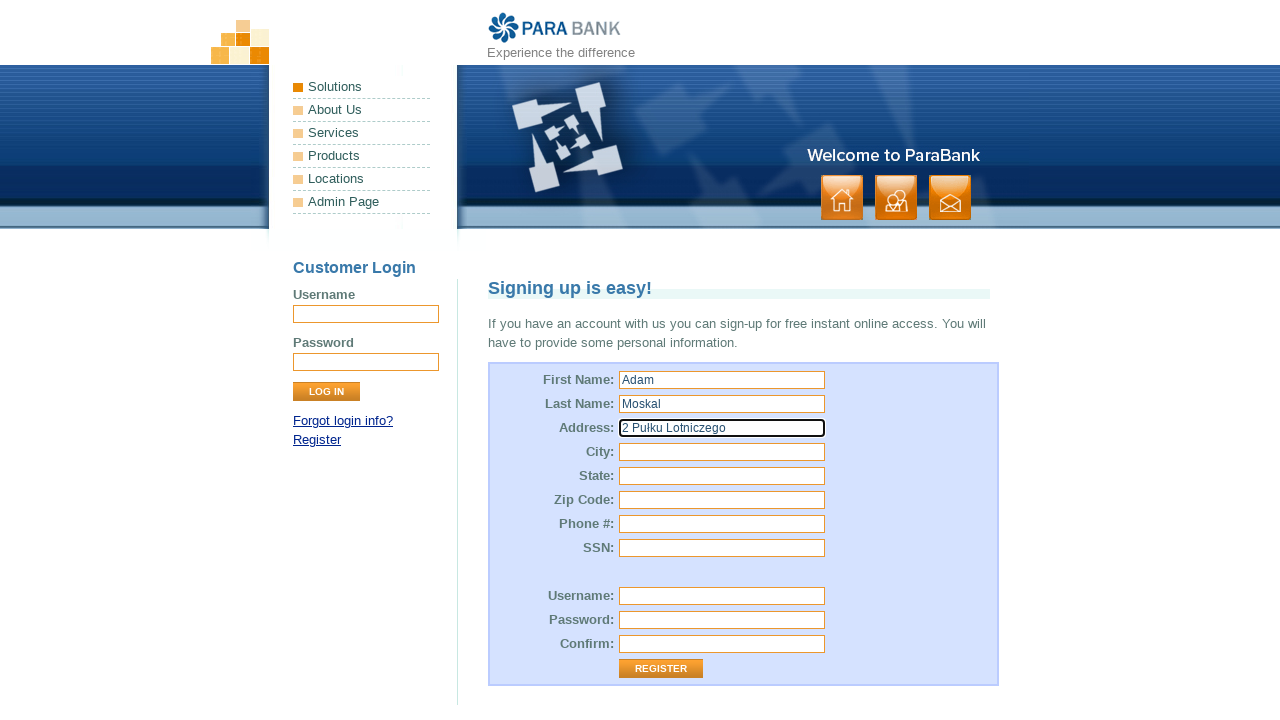

Filled city field with 'Kraków' on #customer\.address\.city
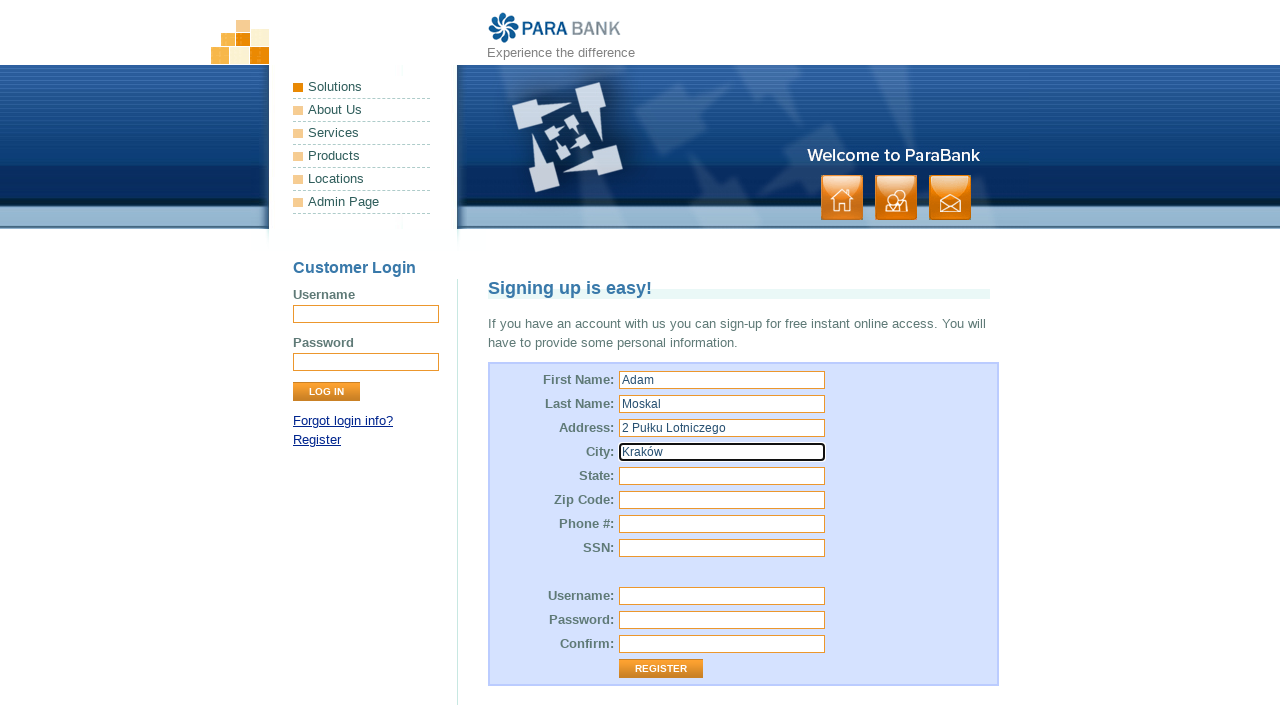

Filled state field with 'Małopolska' on #customer\.address\.state
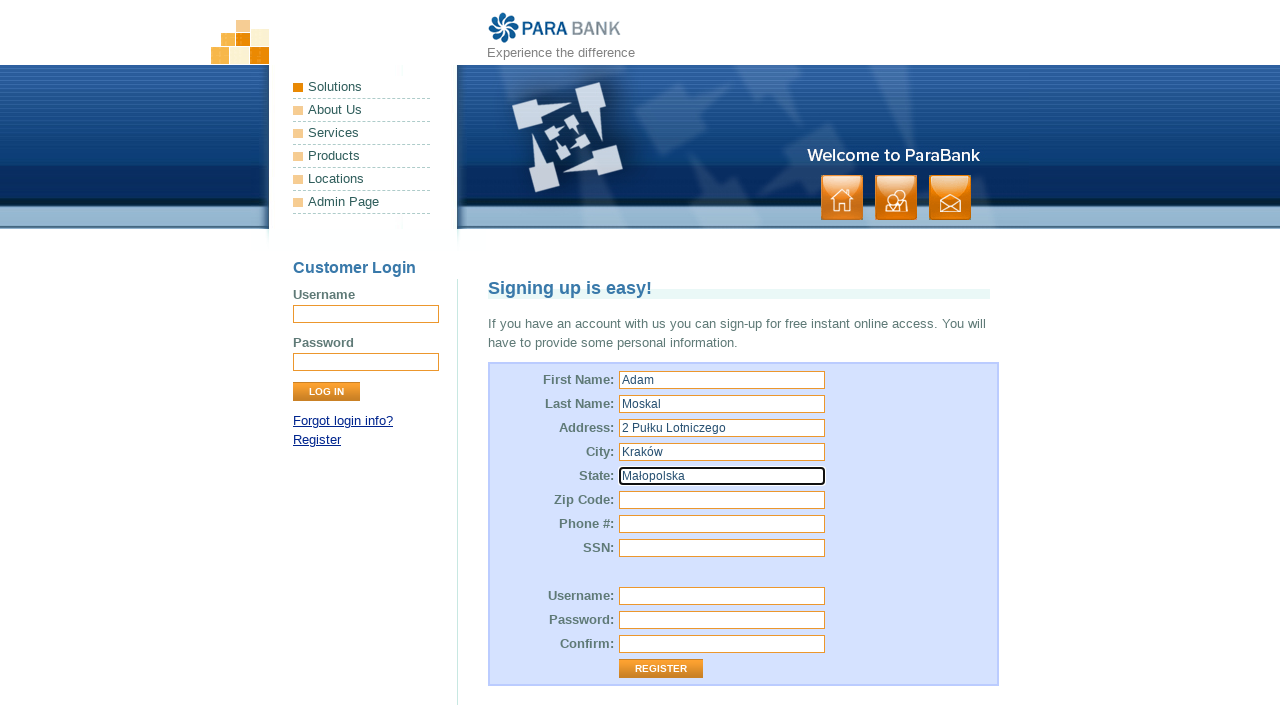

Filled zip code field with '00-111' on #customer\.address\.zipCode
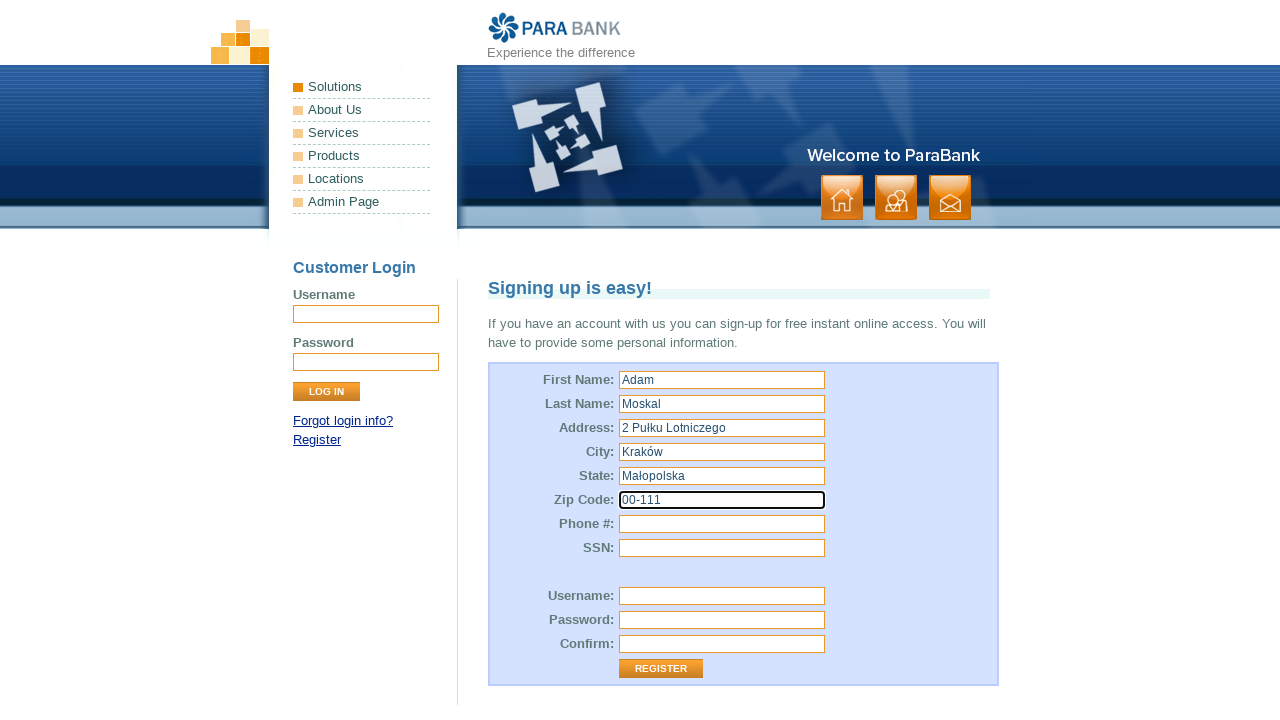

Filled phone number field with '111 222 333' on #customer\.phoneNumber
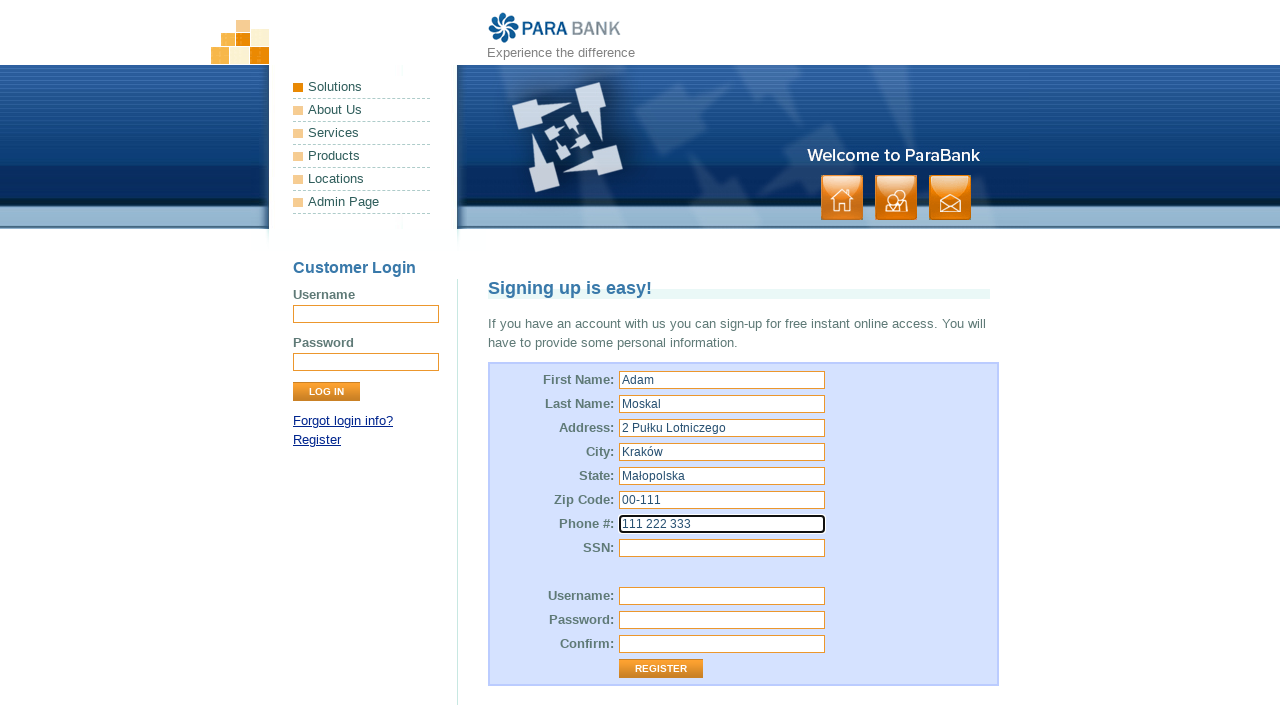

Filled SSN field with '06' on #customer\.ssn
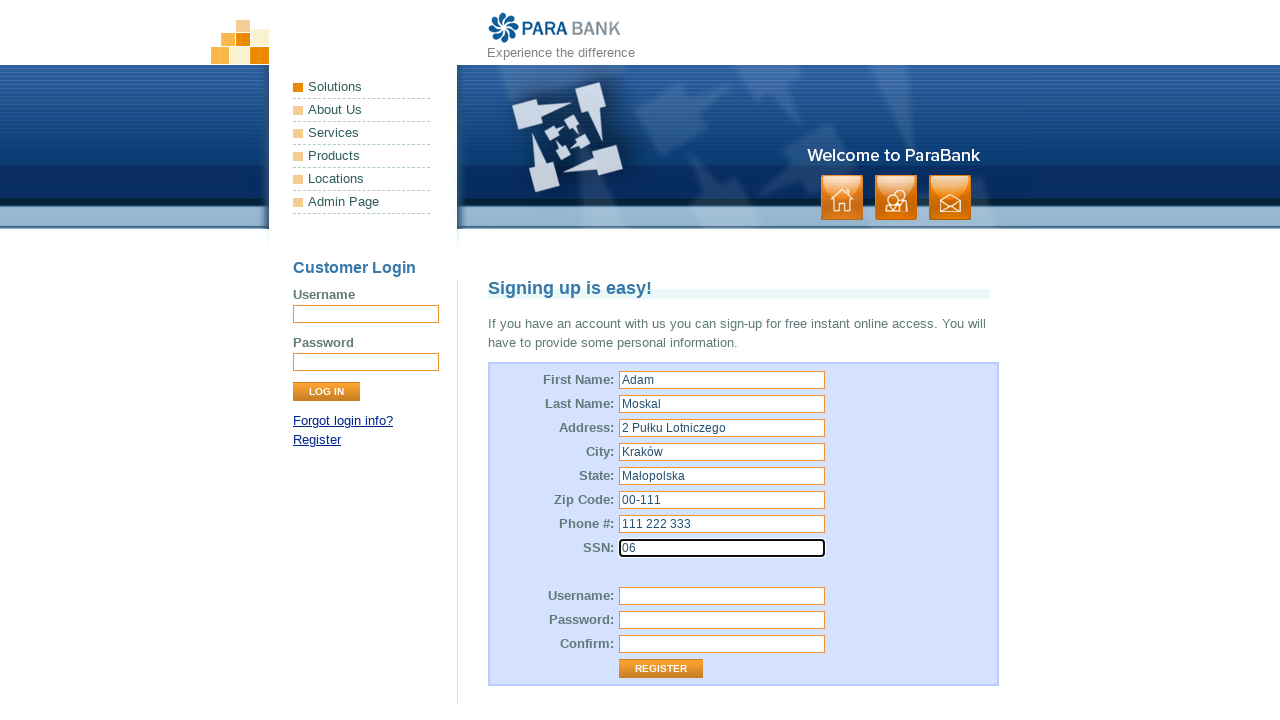

Filled username field with '09655423' on #customer\.username
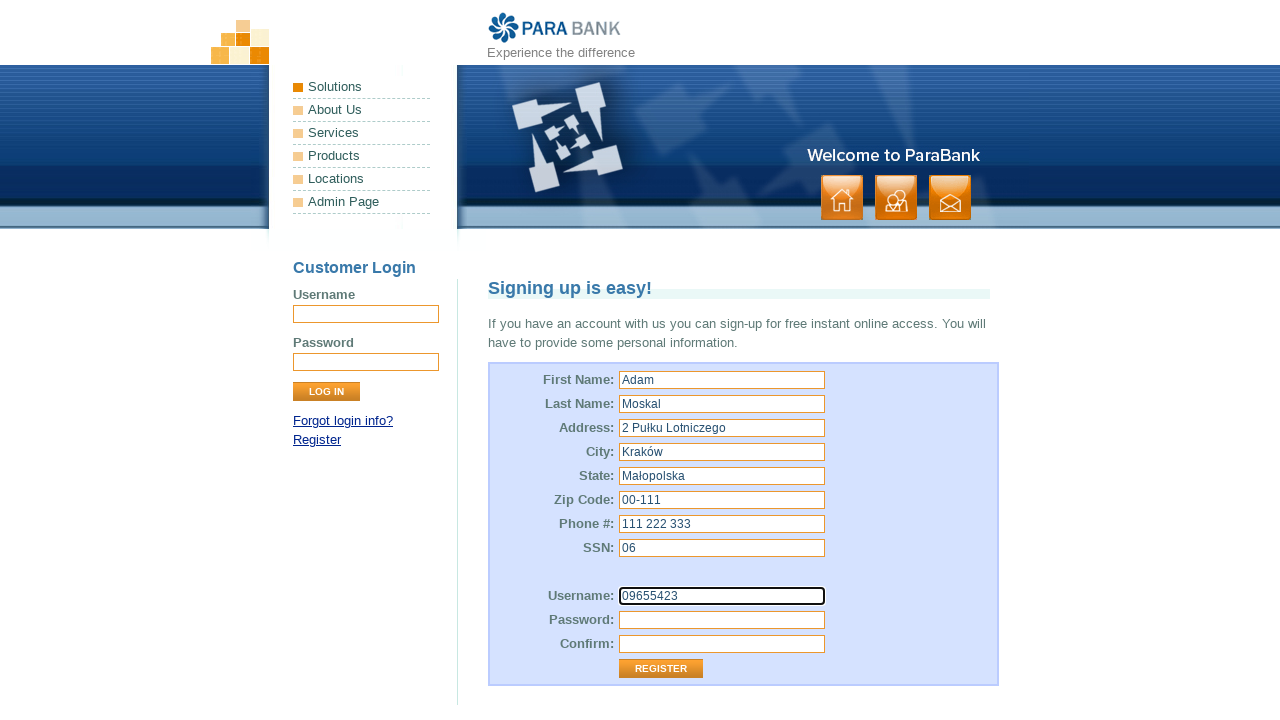

Filled password field with 'NoweAlaMaPsa123' on #customer\.password
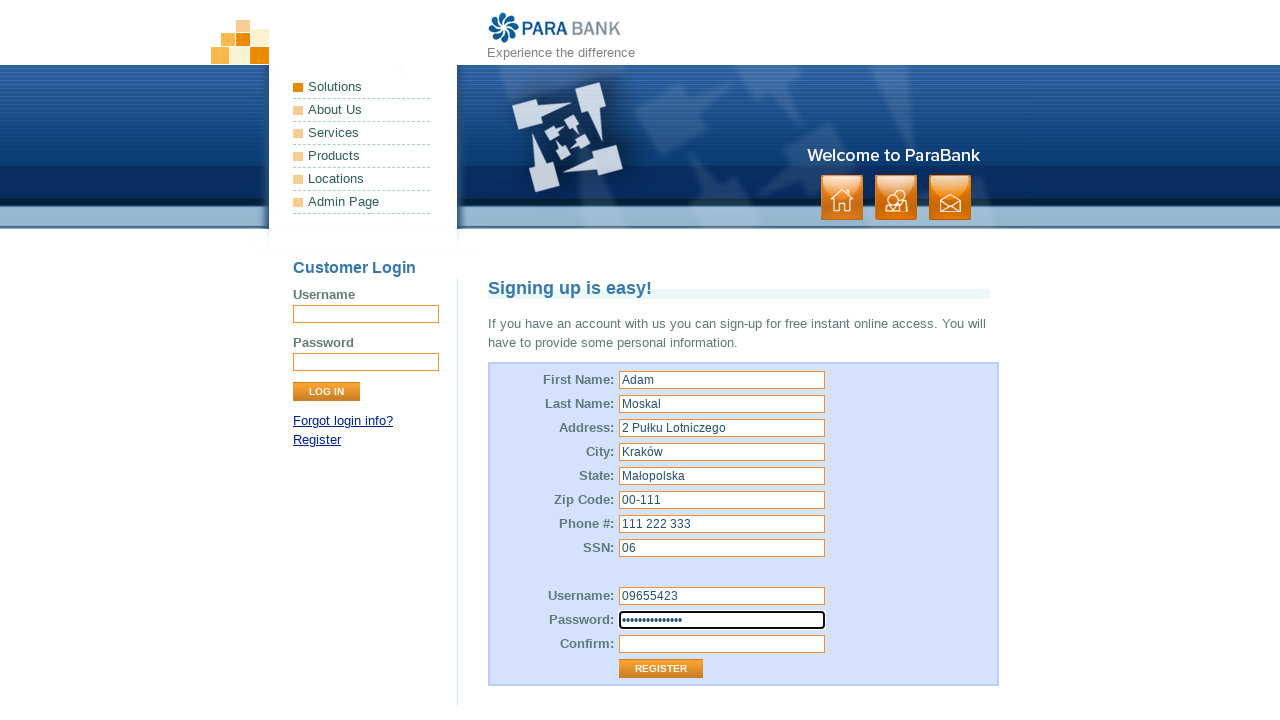

Clicked Register button without filling password confirmation at (661, 669) on xpath=//input[@value='Register']
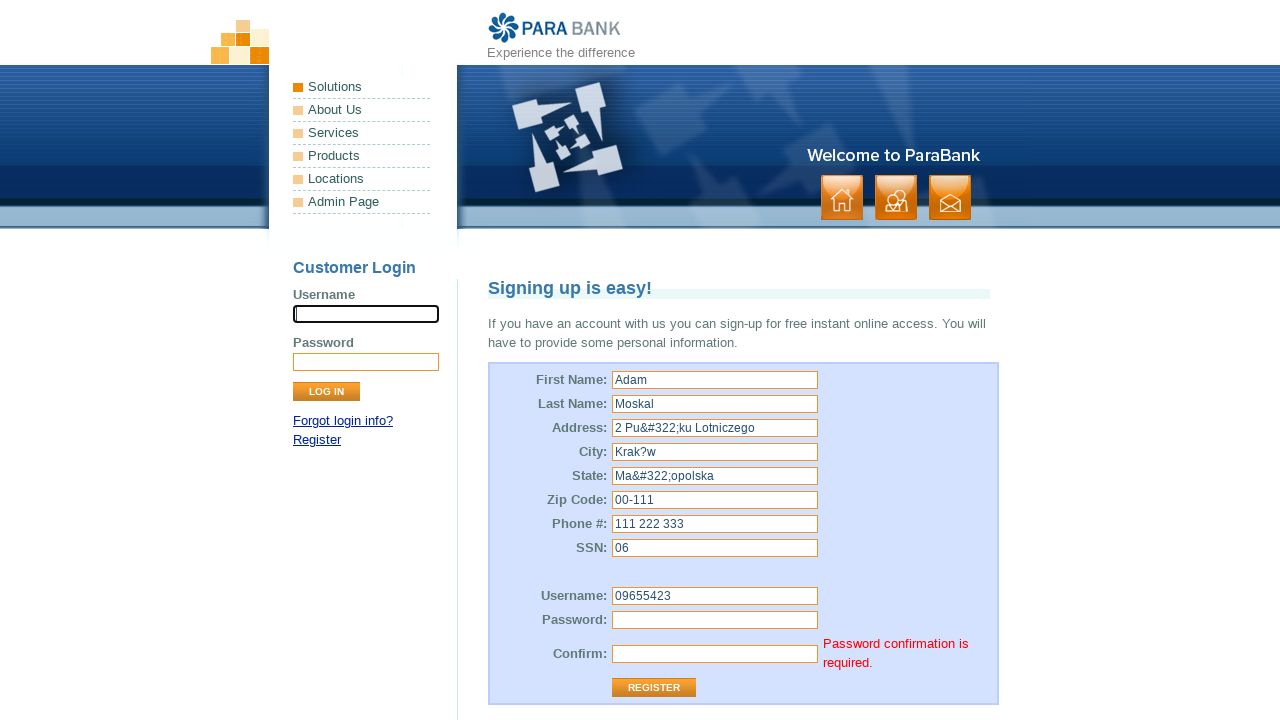

Verified error message 'Password confirmation is required.' appears
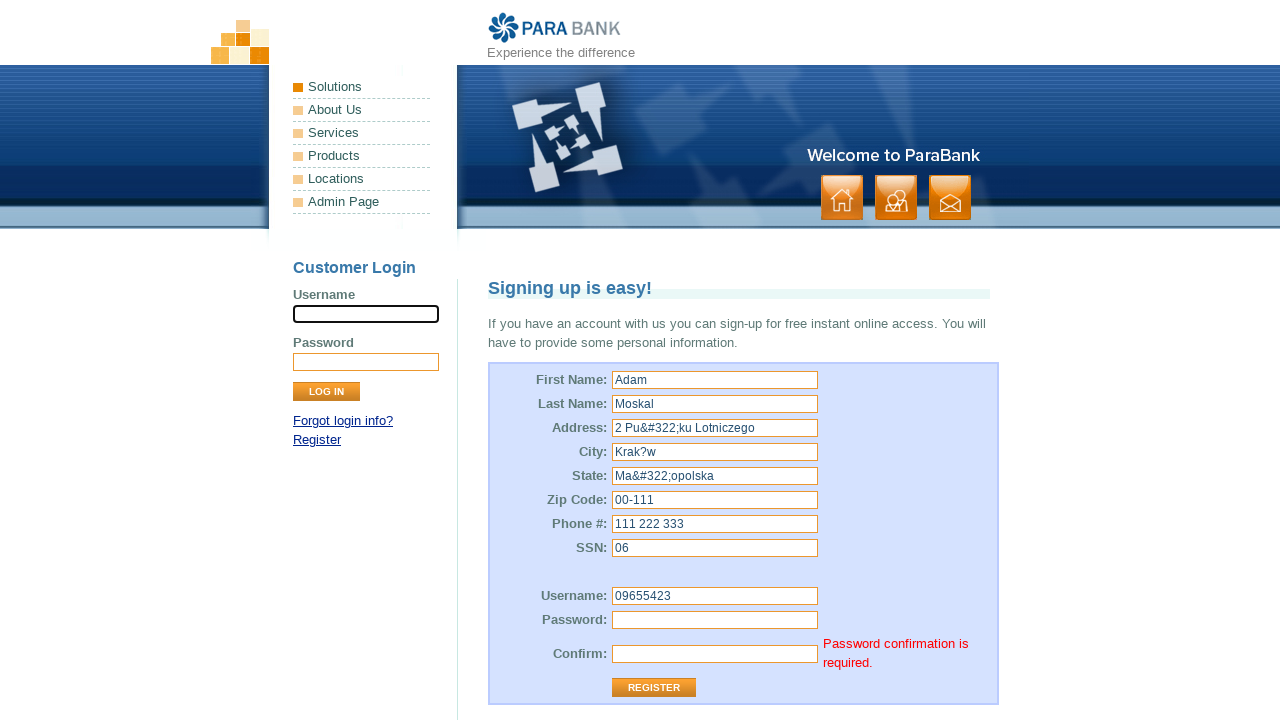

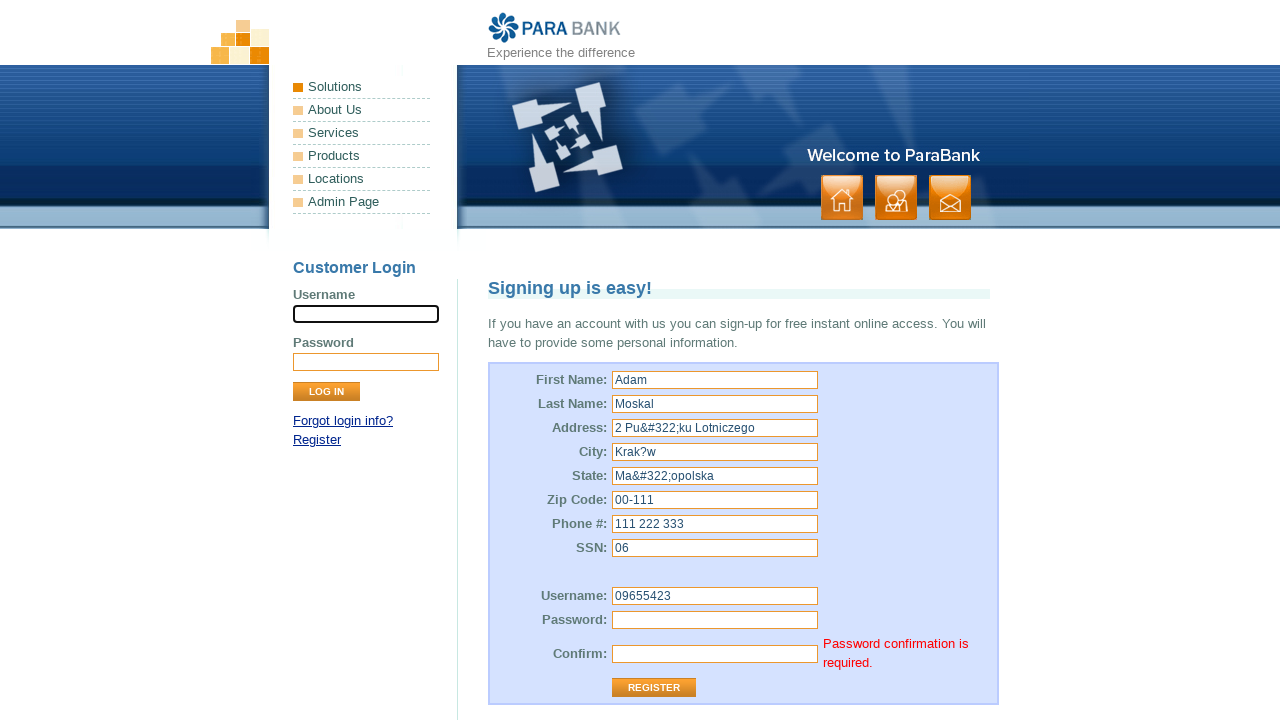